Tests checkboxes page by verifying the second checkbox is checked by default

Starting URL: http://the-internet.herokuapp.com/

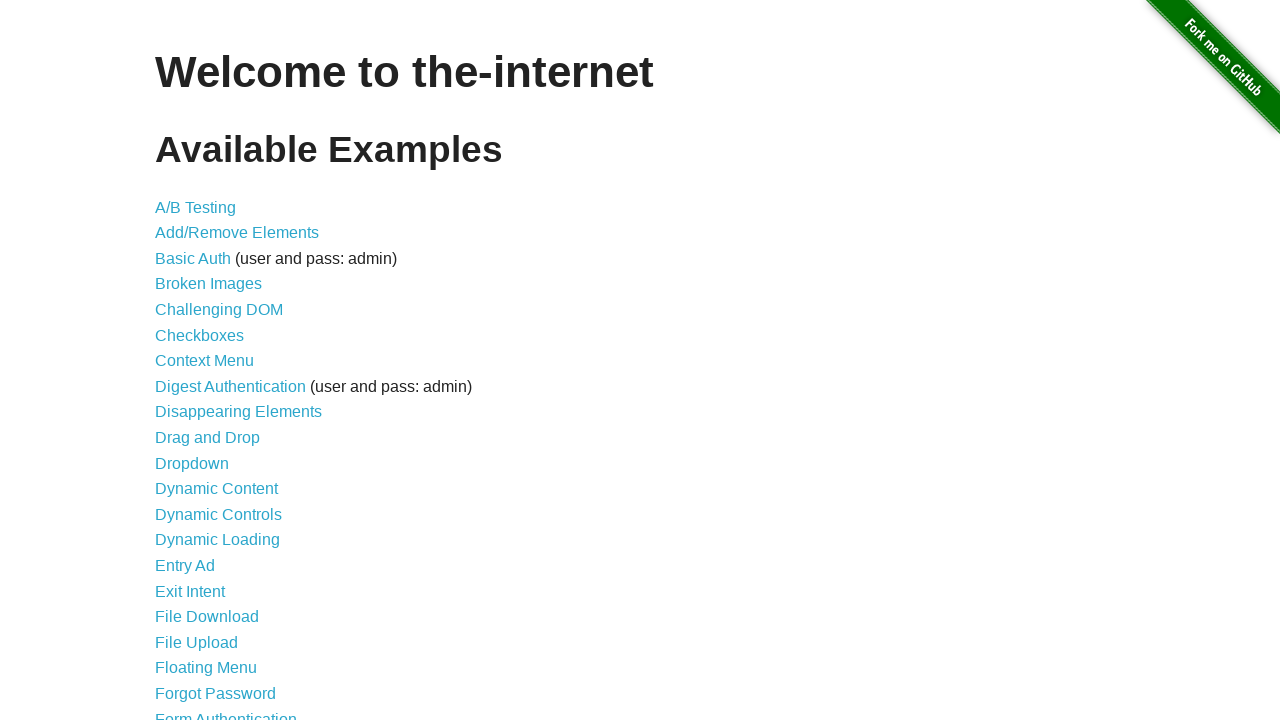

Clicked on Checkboxes link at (200, 335) on text=Checkboxes
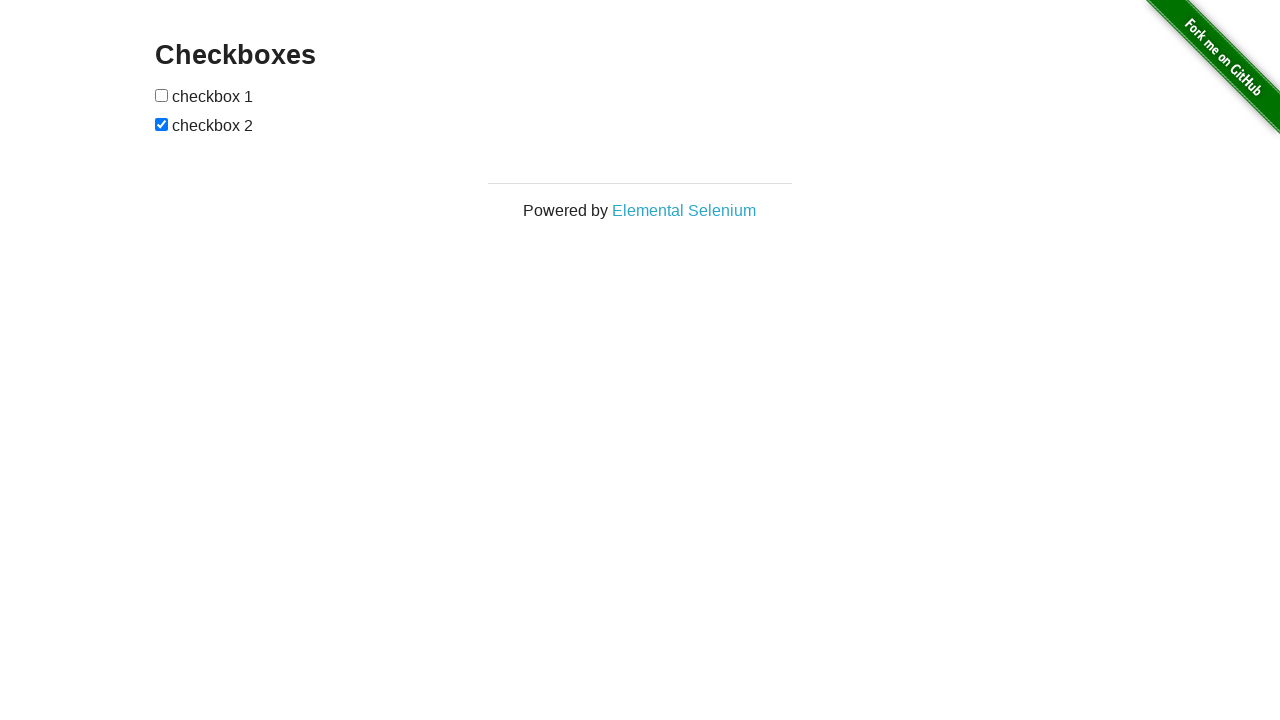

Checkboxes page loaded
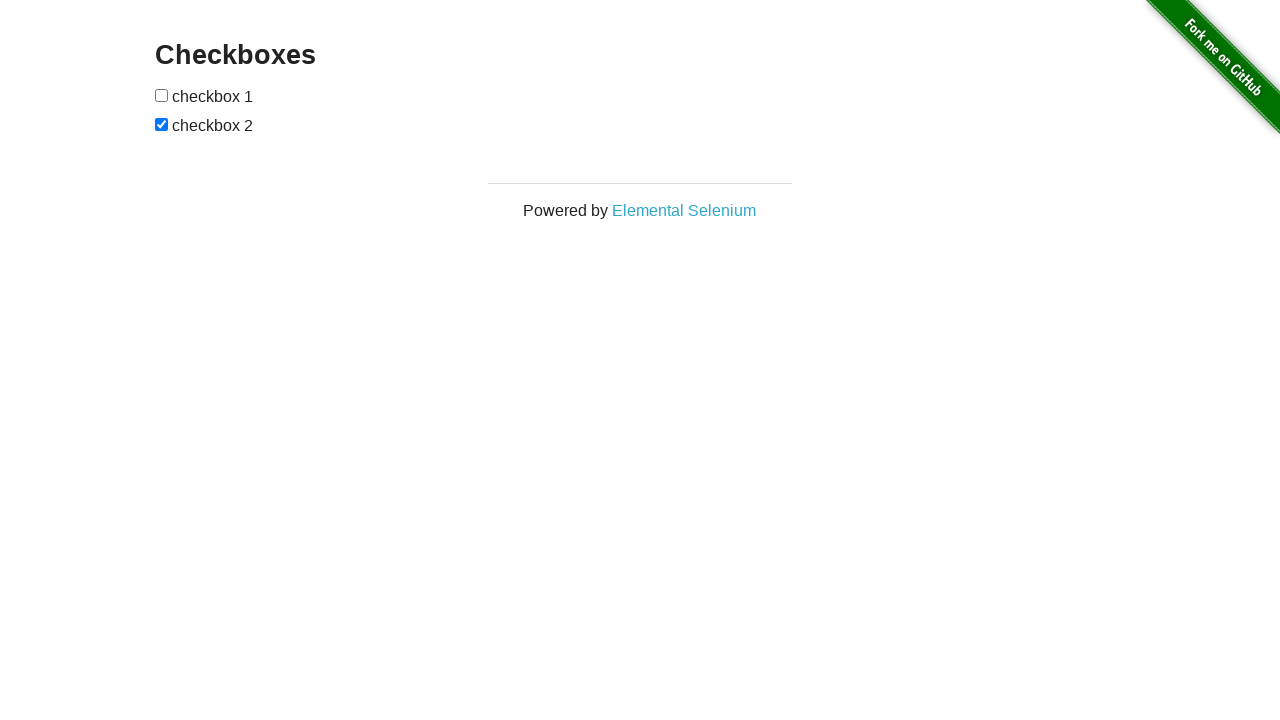

Second checkbox element is present on the page
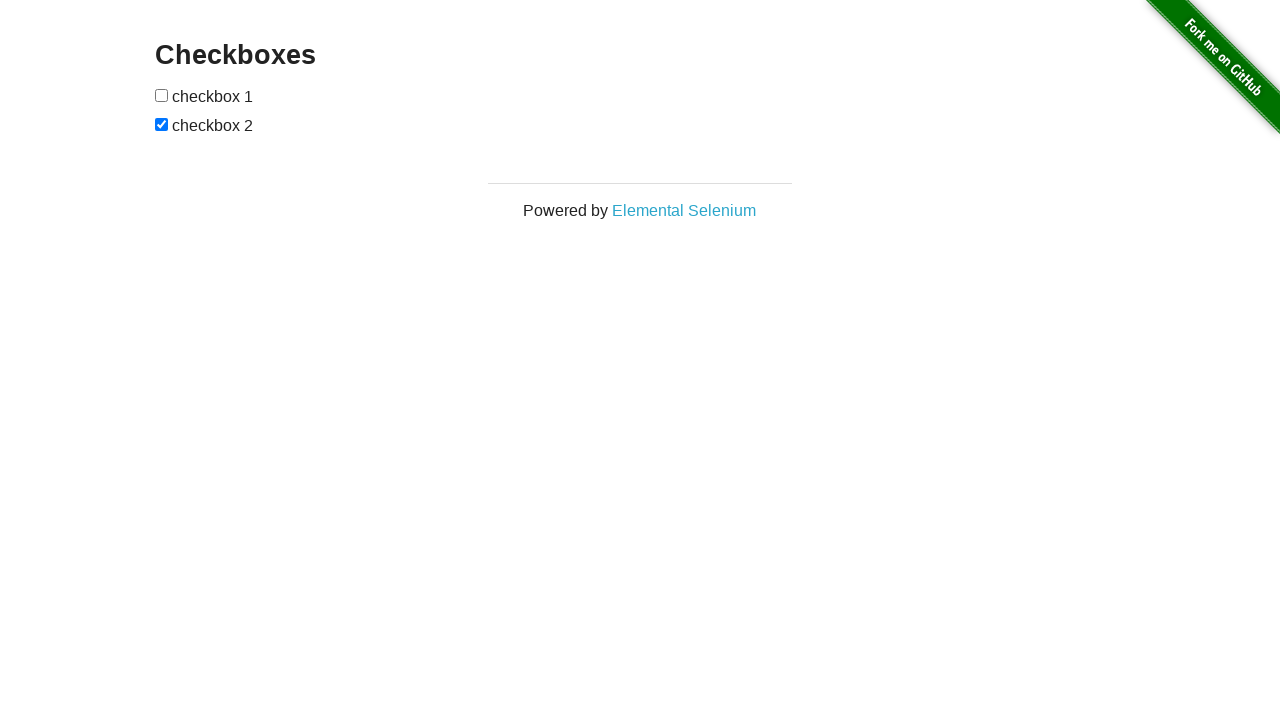

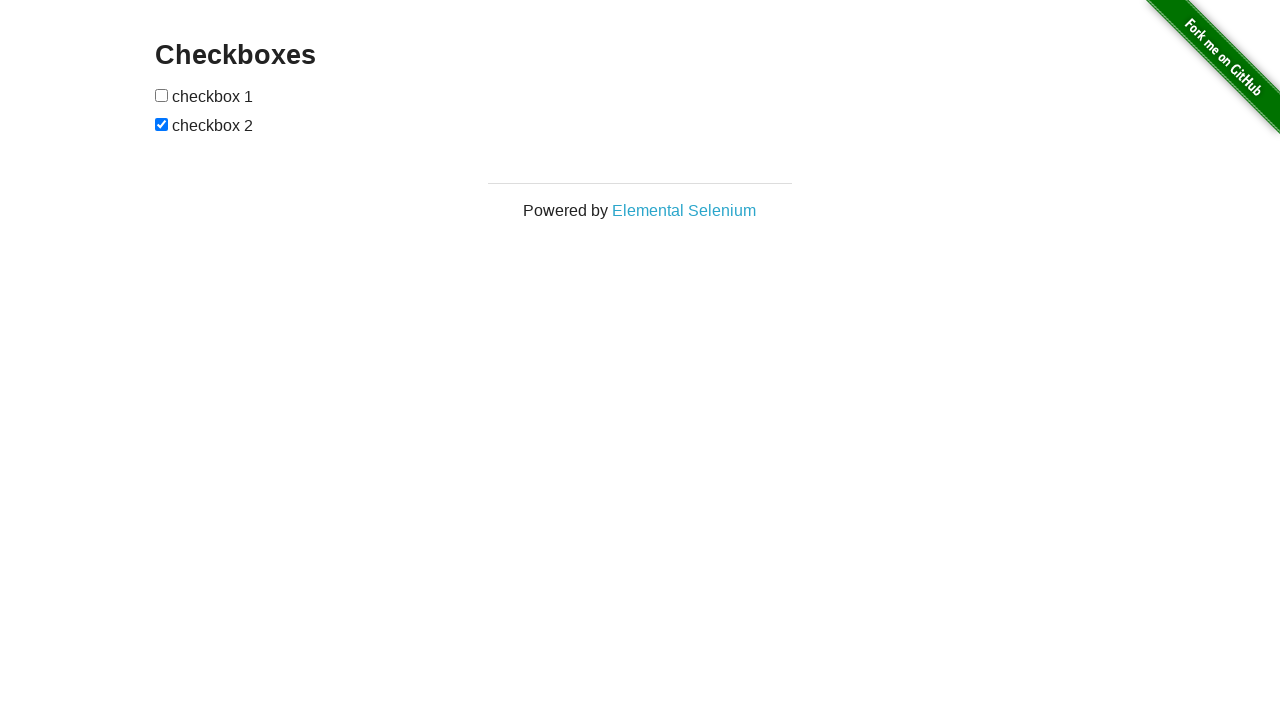